Tests a Japanese weather forecast lookup by entering a postal code, clicking the search button, and then clicking a write/display button to generate the forecast output.

Starting URL: https://sitecreation.co.jp/tenkiyohou/

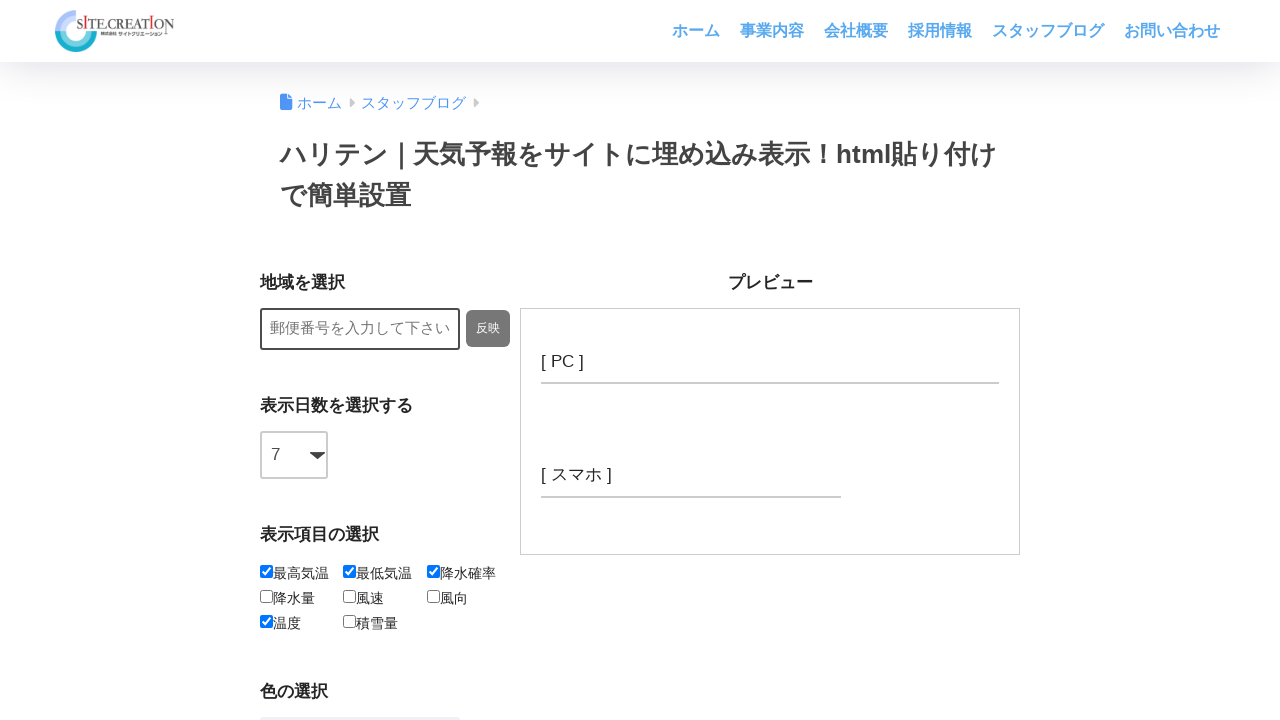

Entered postal code '9908570' in the postal code field on .p-postal-code
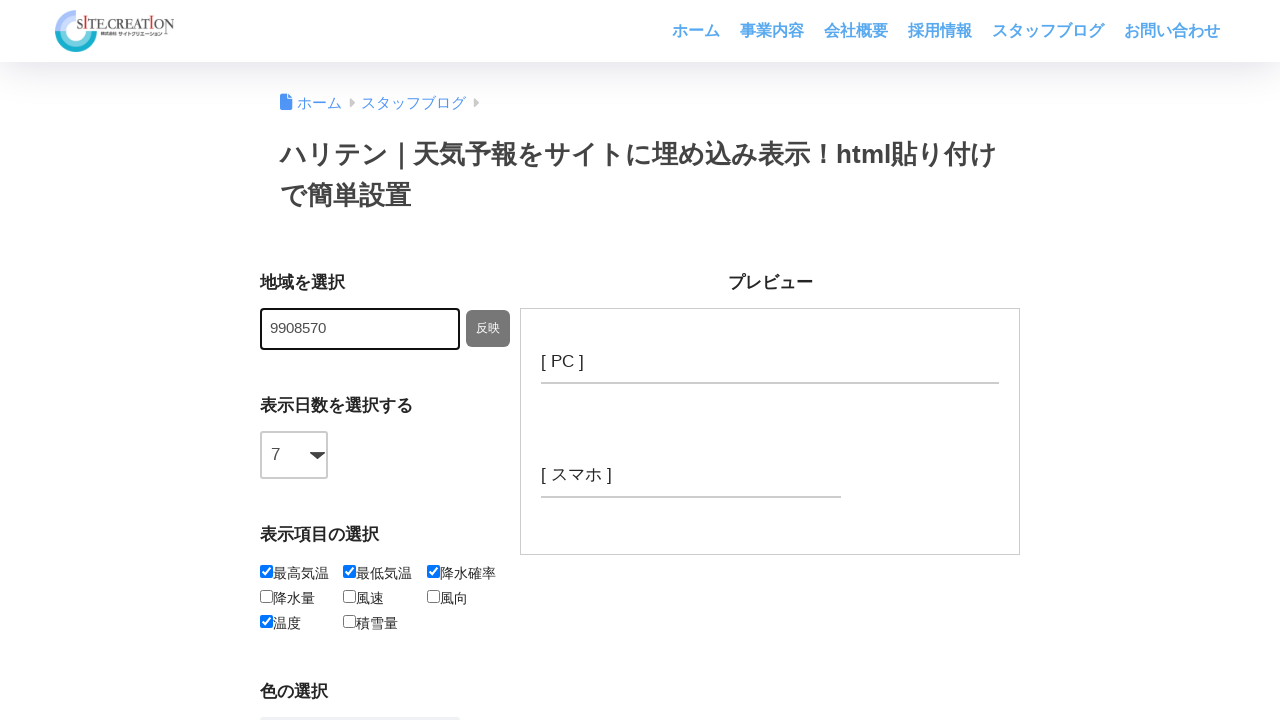

Clicked the search button to look up weather forecast at (488, 329) on #btn
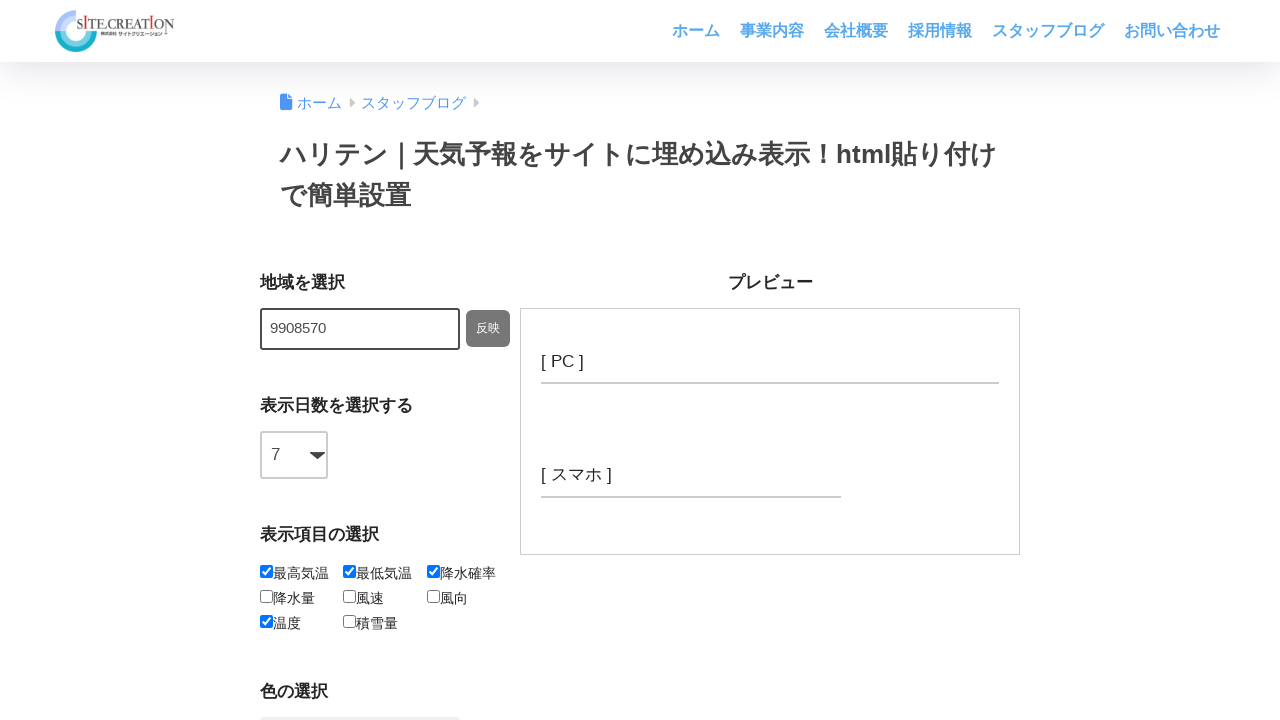

Clicked the write/display button to generate forecast output at (385, 361) on #btn-write
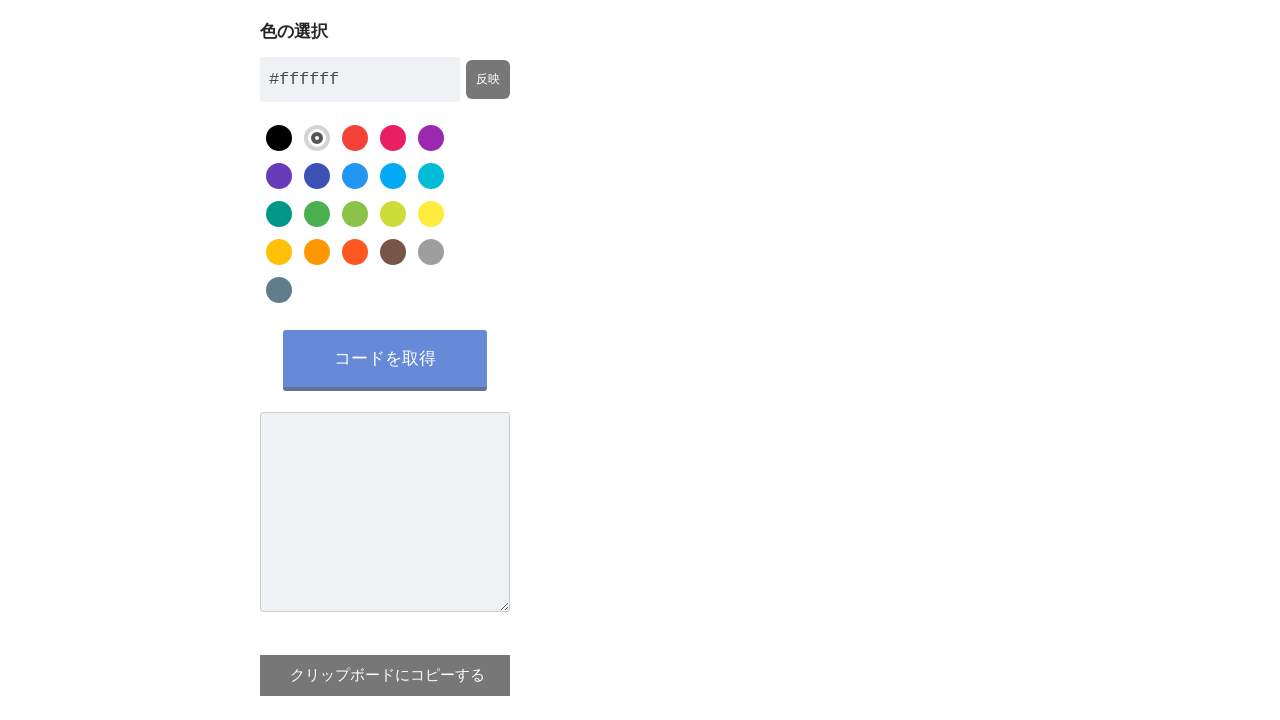

Waited 5 seconds for forecast results to generate
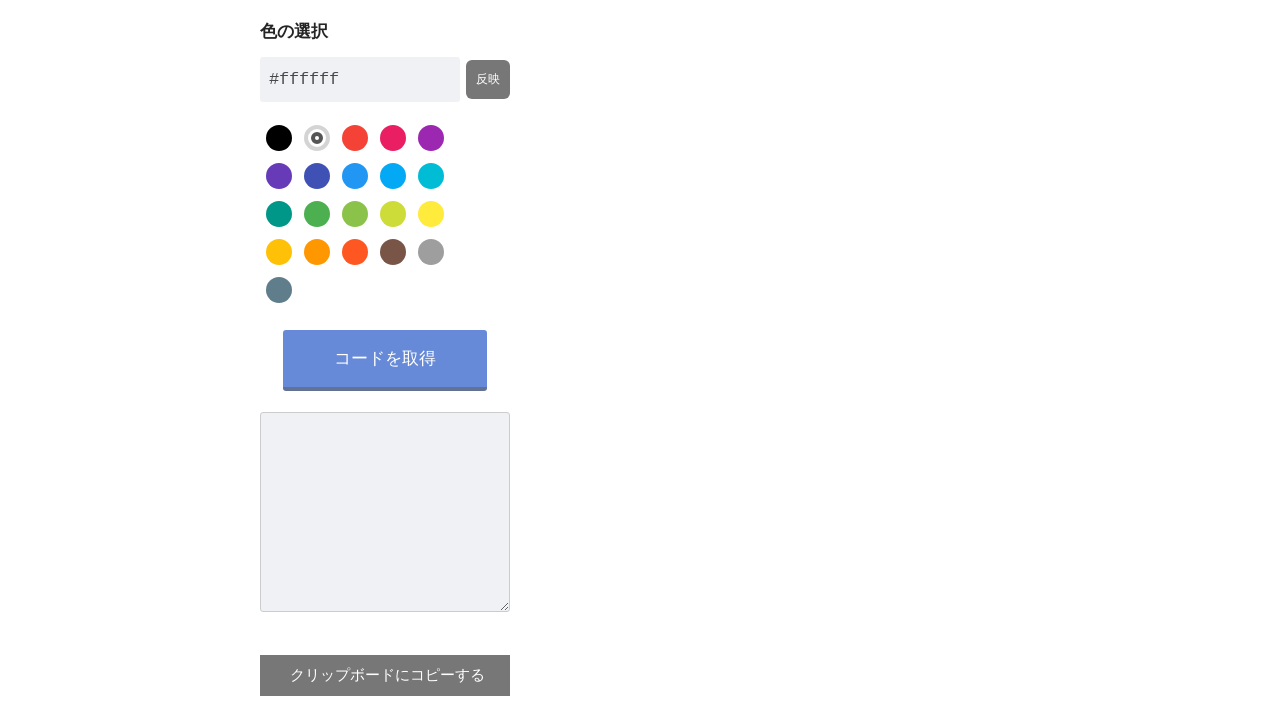

Verified the forecast result element is present
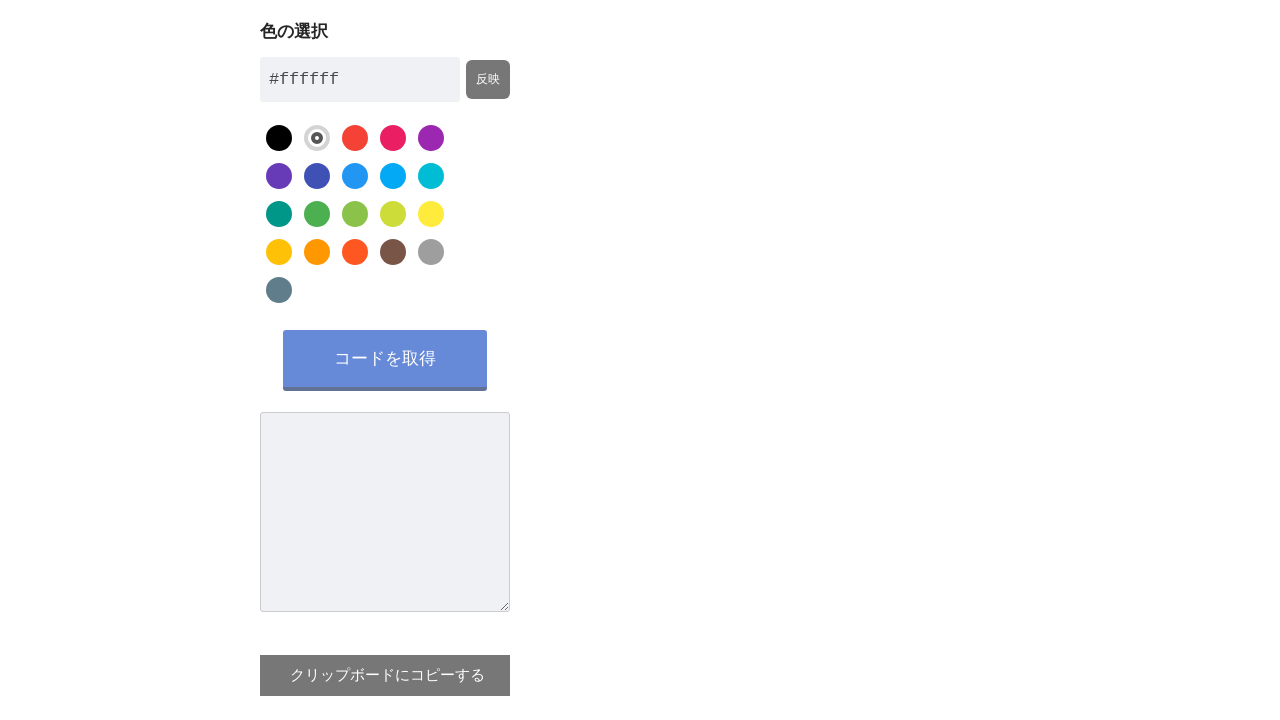

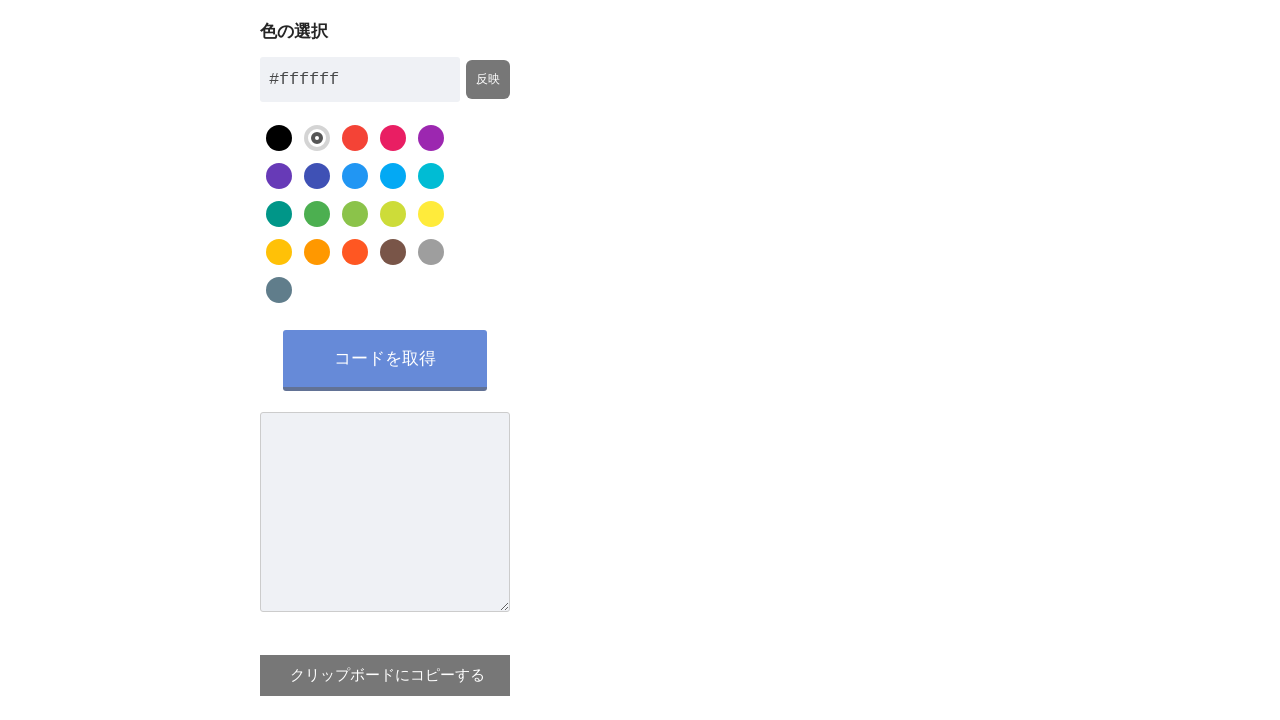